Tests sorting the Due column using semantic class attributes on table2, clicking the dues header and verifying sorting

Starting URL: https://the-internet.herokuapp.com/tables

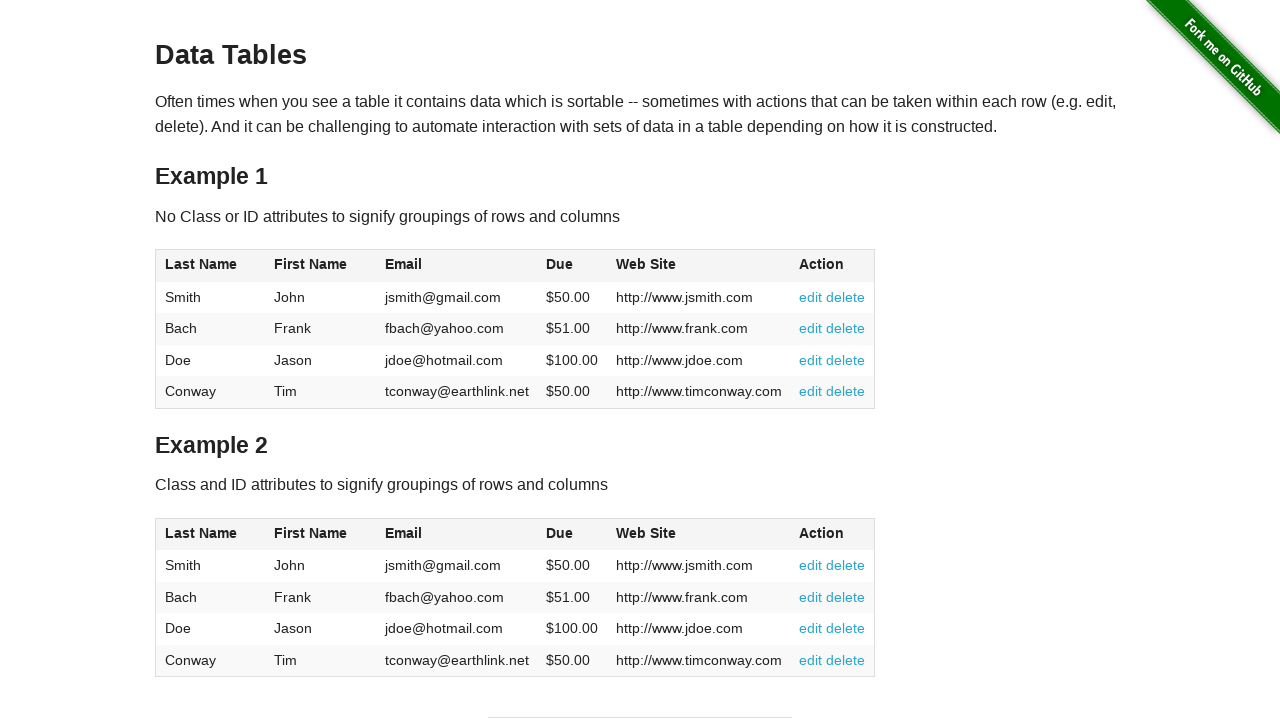

Clicked the Due column header in table2 to sort by dues at (560, 533) on #table2 thead .dues
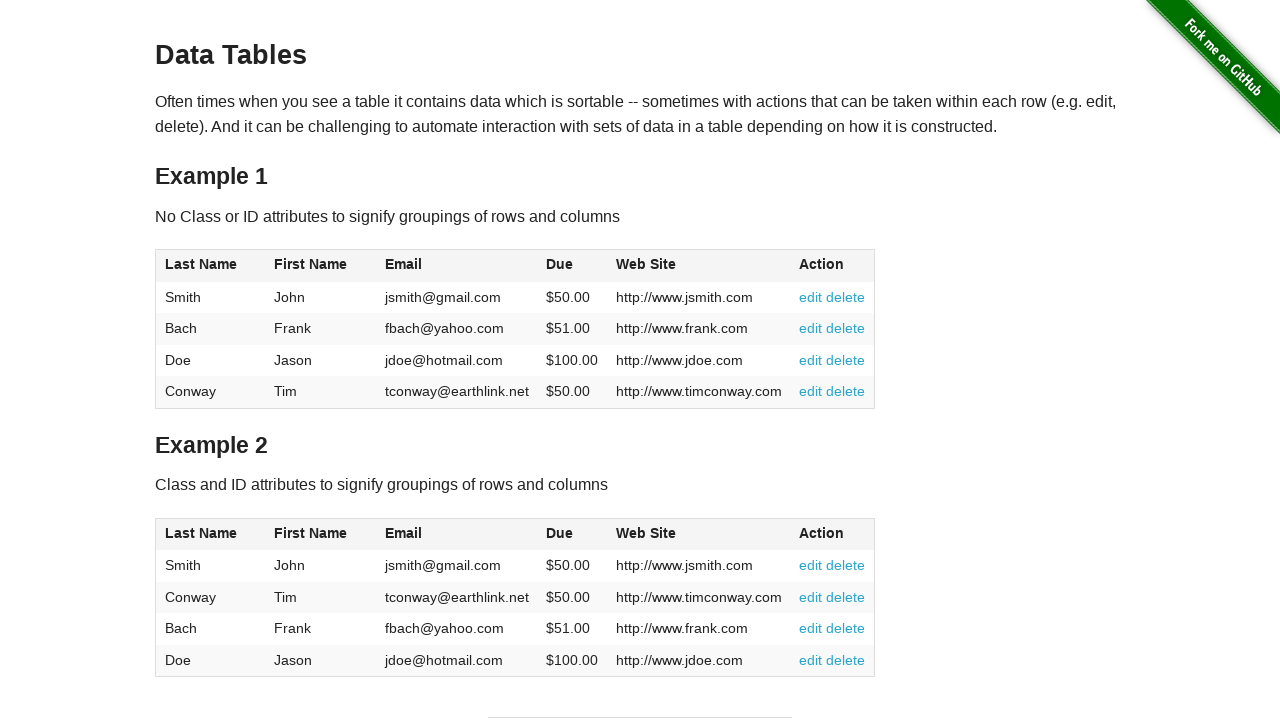

Verified table2 sorted with dues column values present in table body
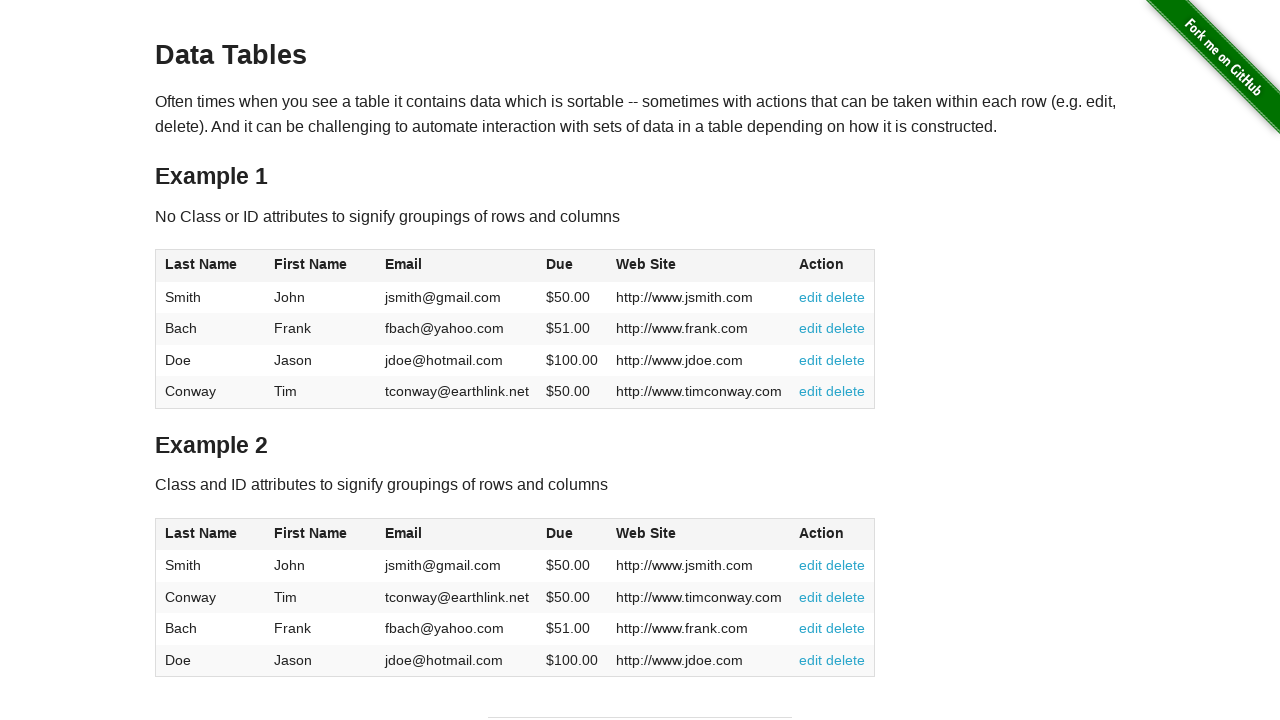

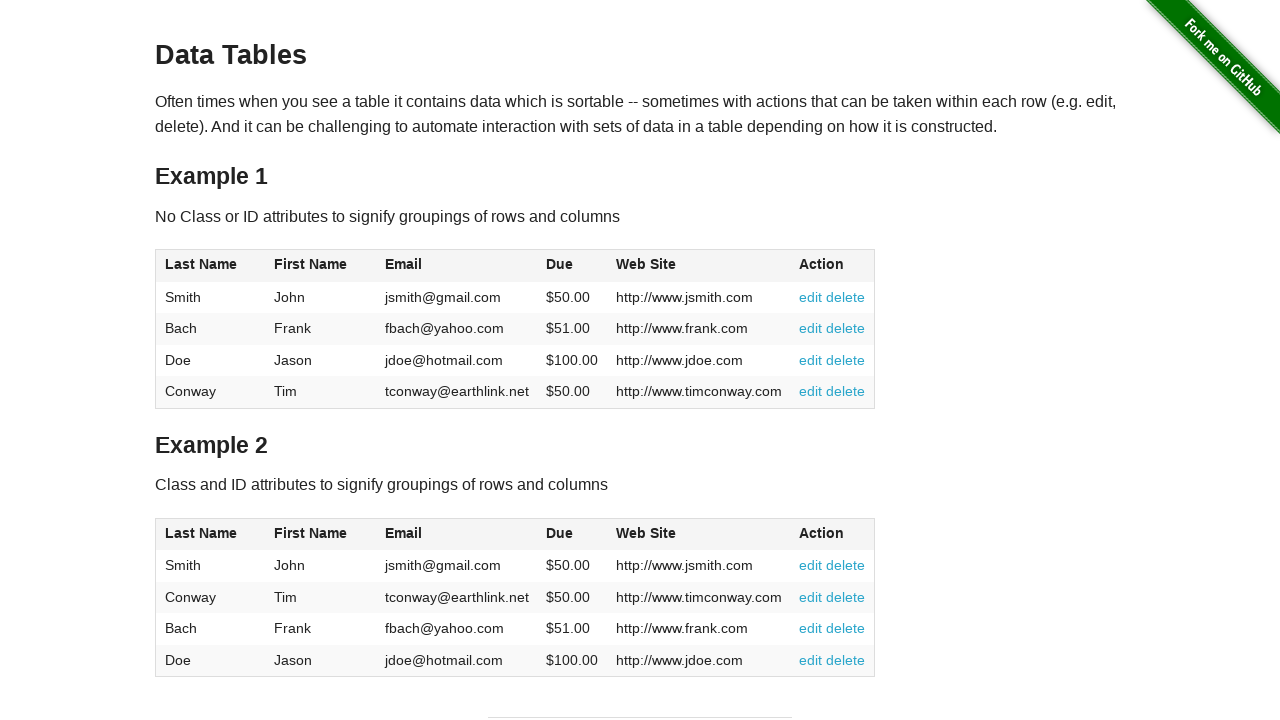